Tests dynamic controls on a page by clicking checkboxes, removing/adding elements, and enabling/disabling input fields

Starting URL: https://the-internet.herokuapp.com/

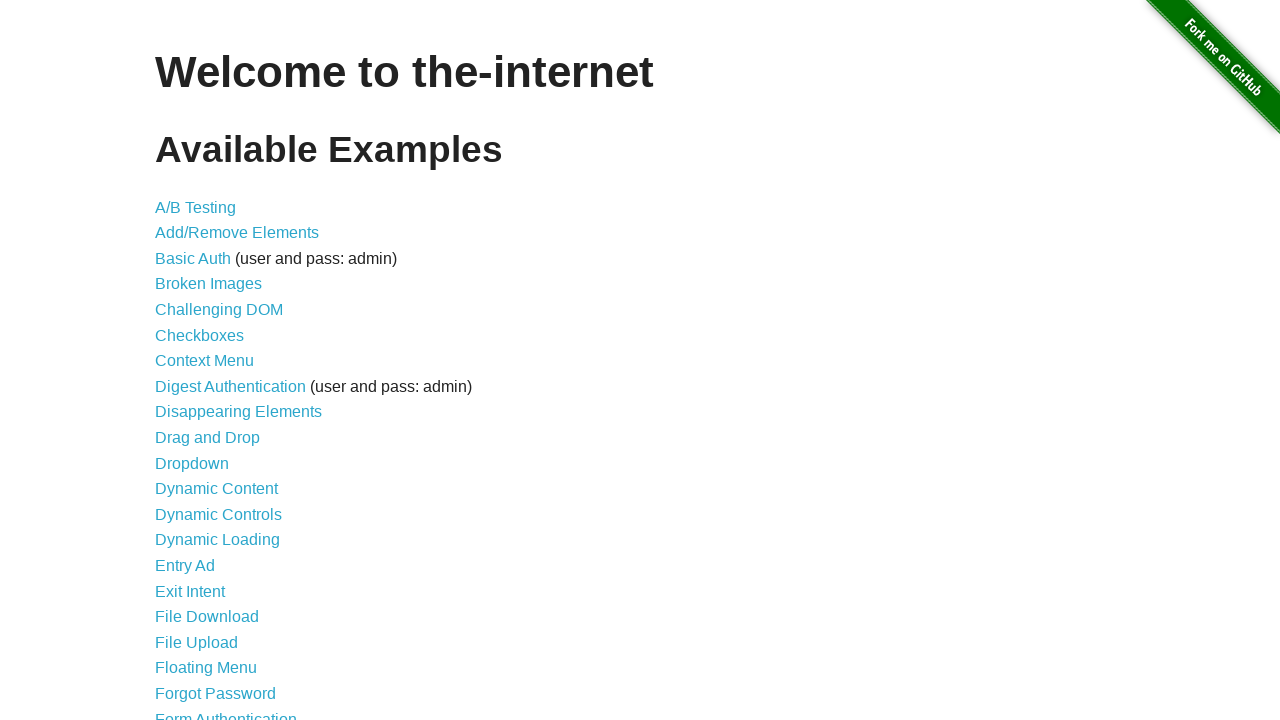

Clicked on Dynamic Controls link at (218, 514) on text=Dynamic Controls
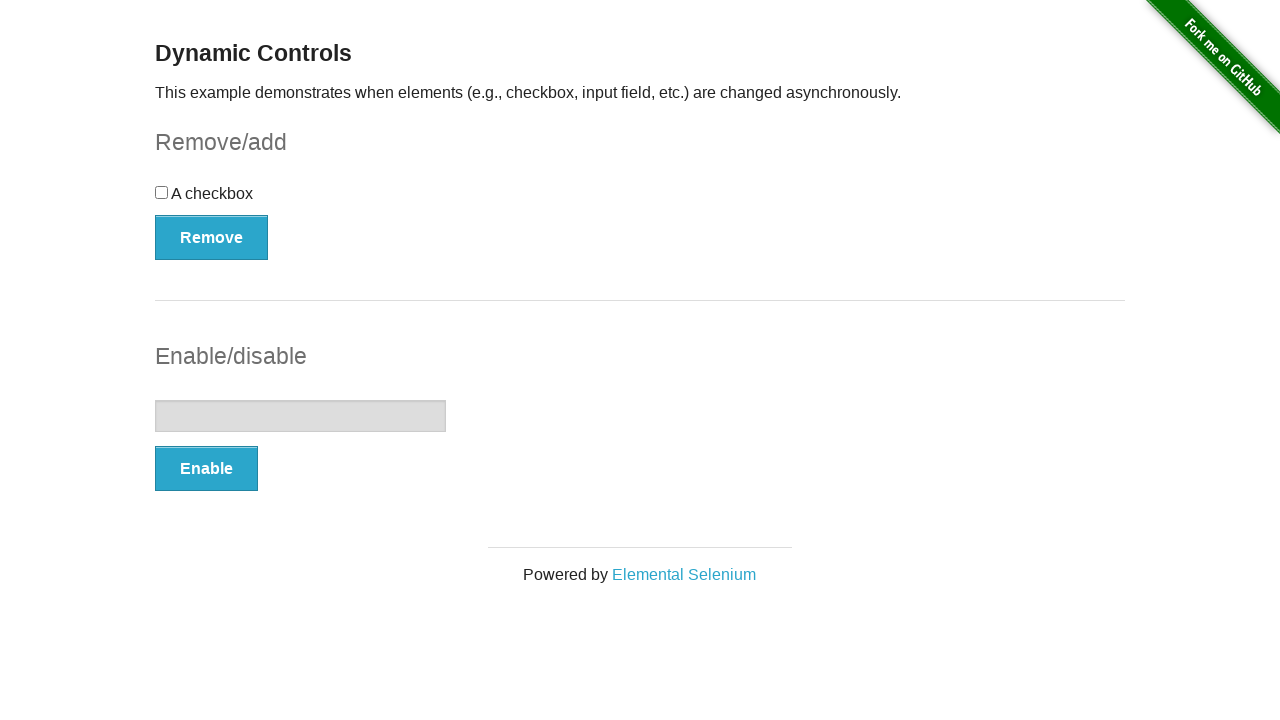

Clicked the checkbox at (640, 200) on #checkbox
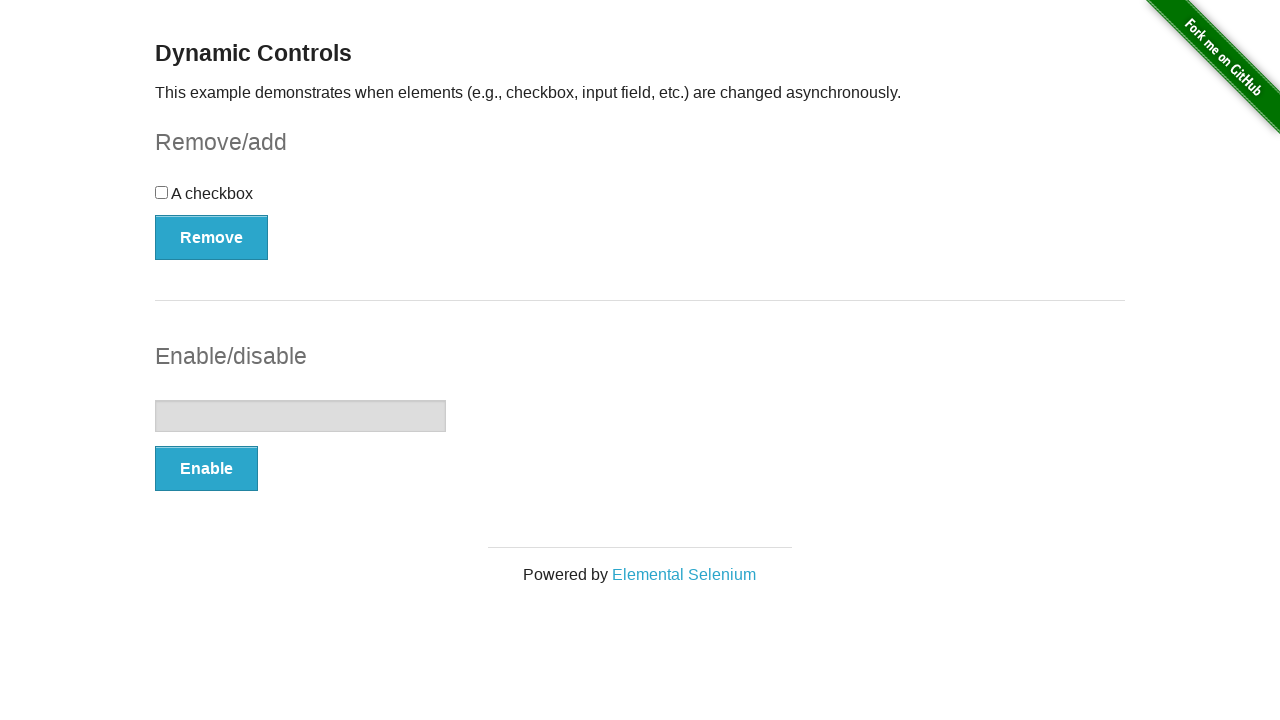

Clicked the Remove button to remove checkbox at (212, 237) on #checkbox-example > button
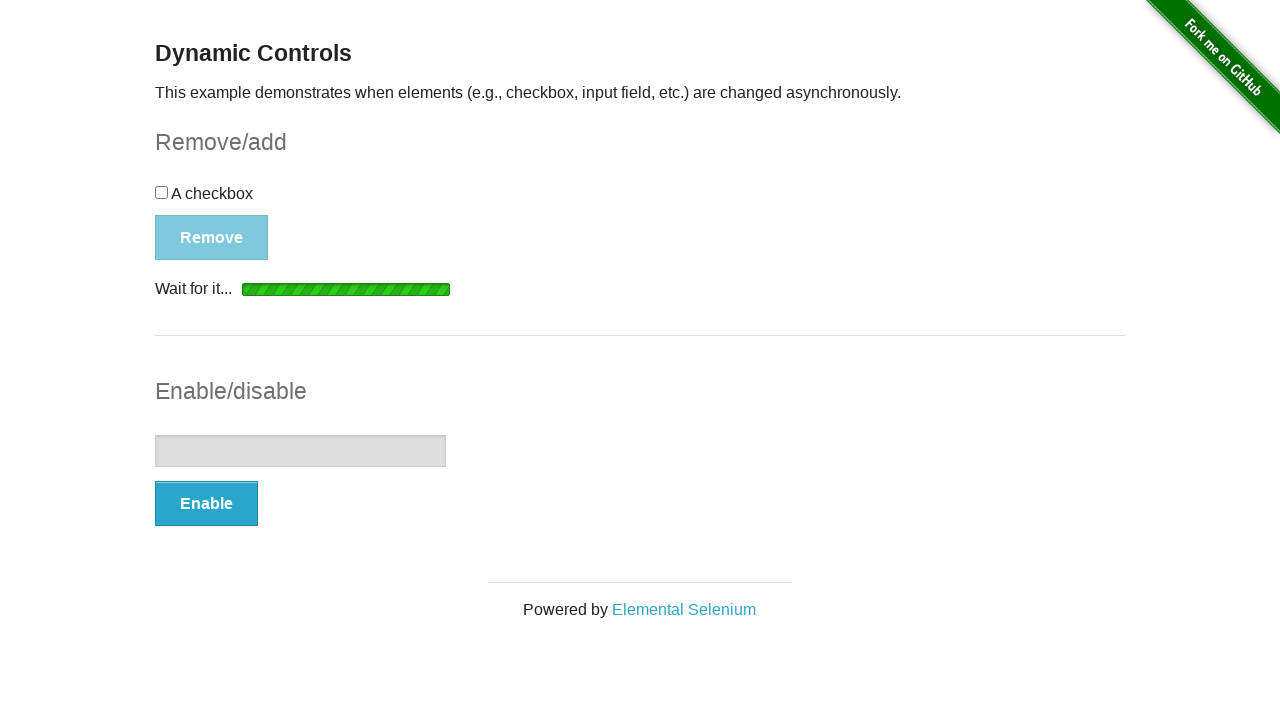

Waited for checkbox to be attached to DOM
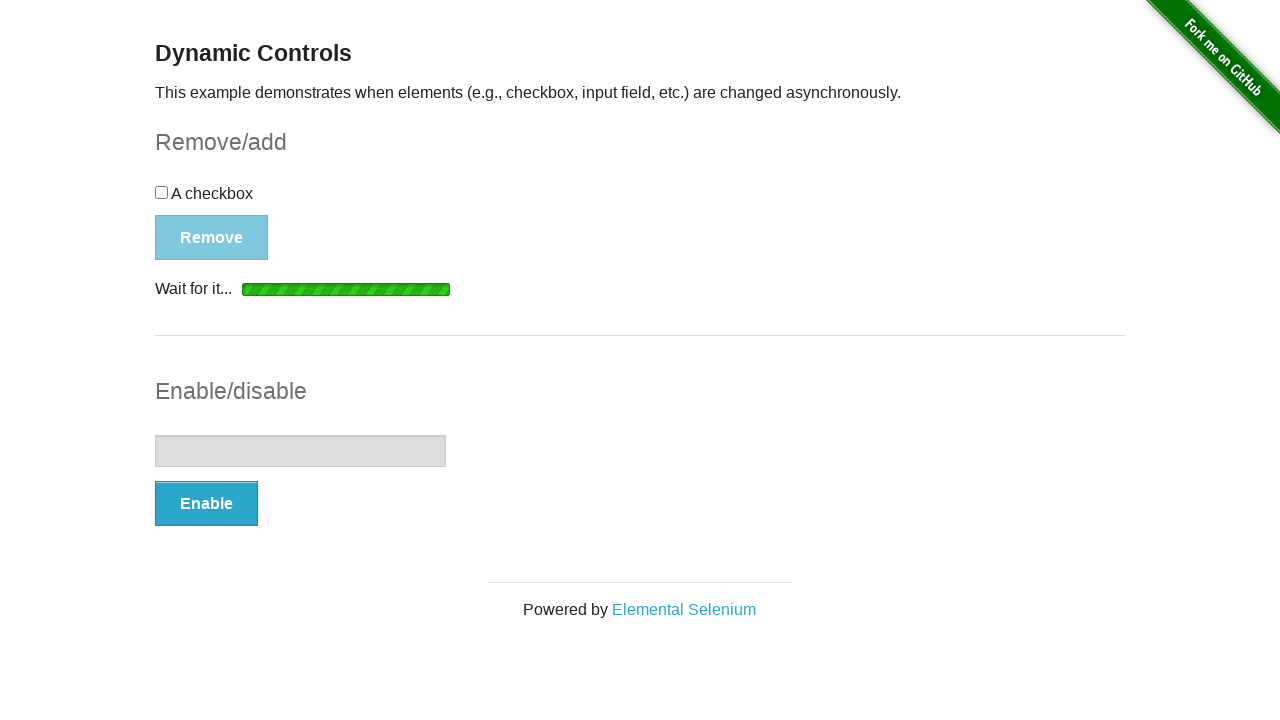

Clicked the Add button to add checkbox back at (196, 208) on #checkbox-example > button
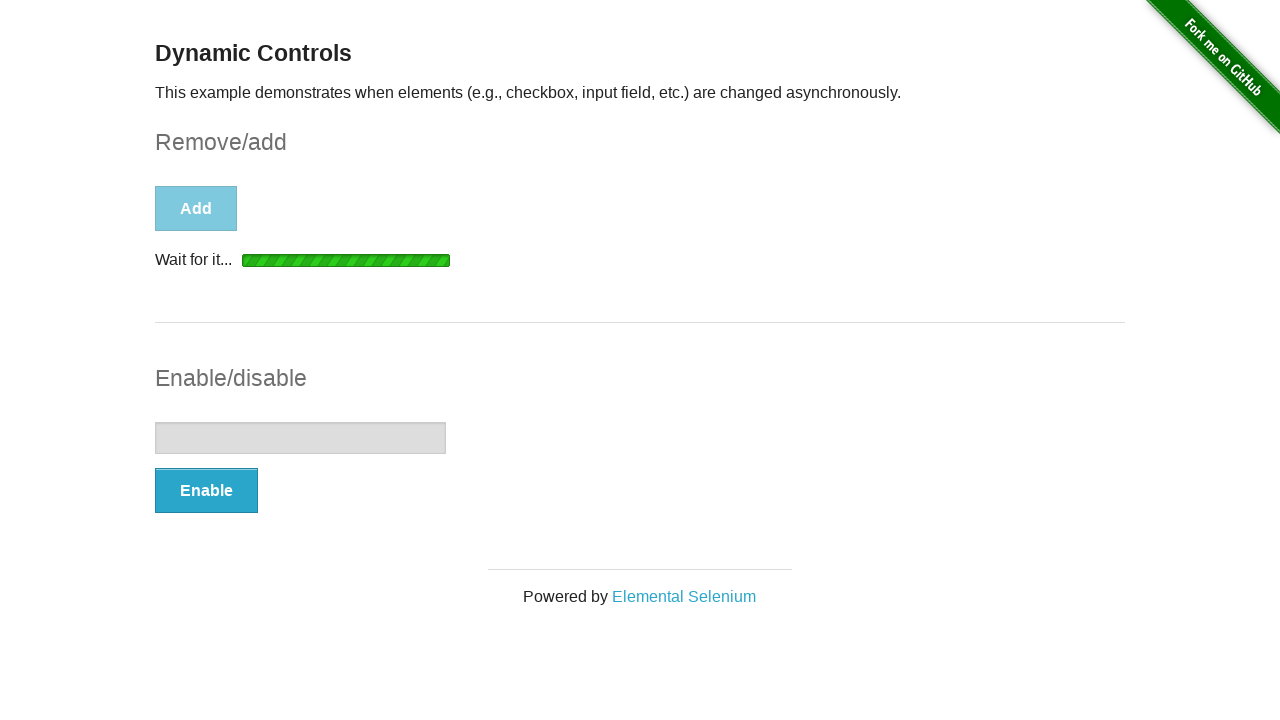

Clicked the Enable/Disable button to enable input field at (206, 491) on #input-example > button
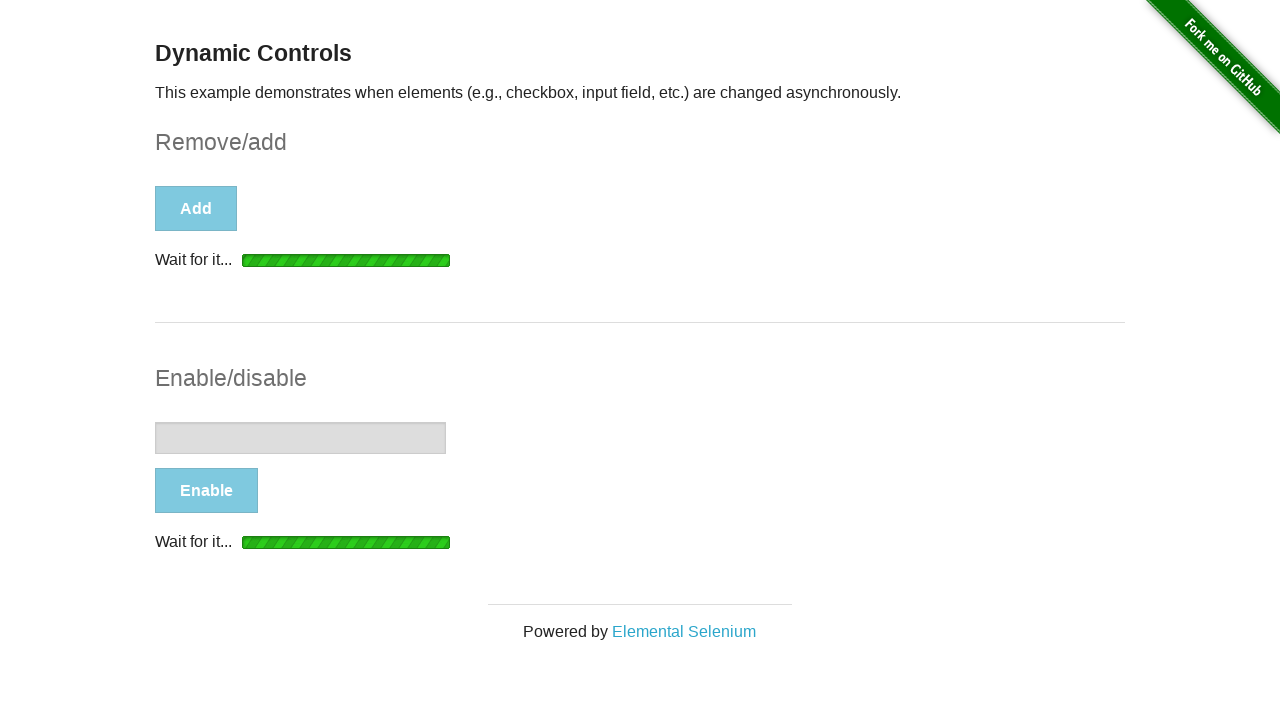

Waited for Enable/Disable button to be enabled
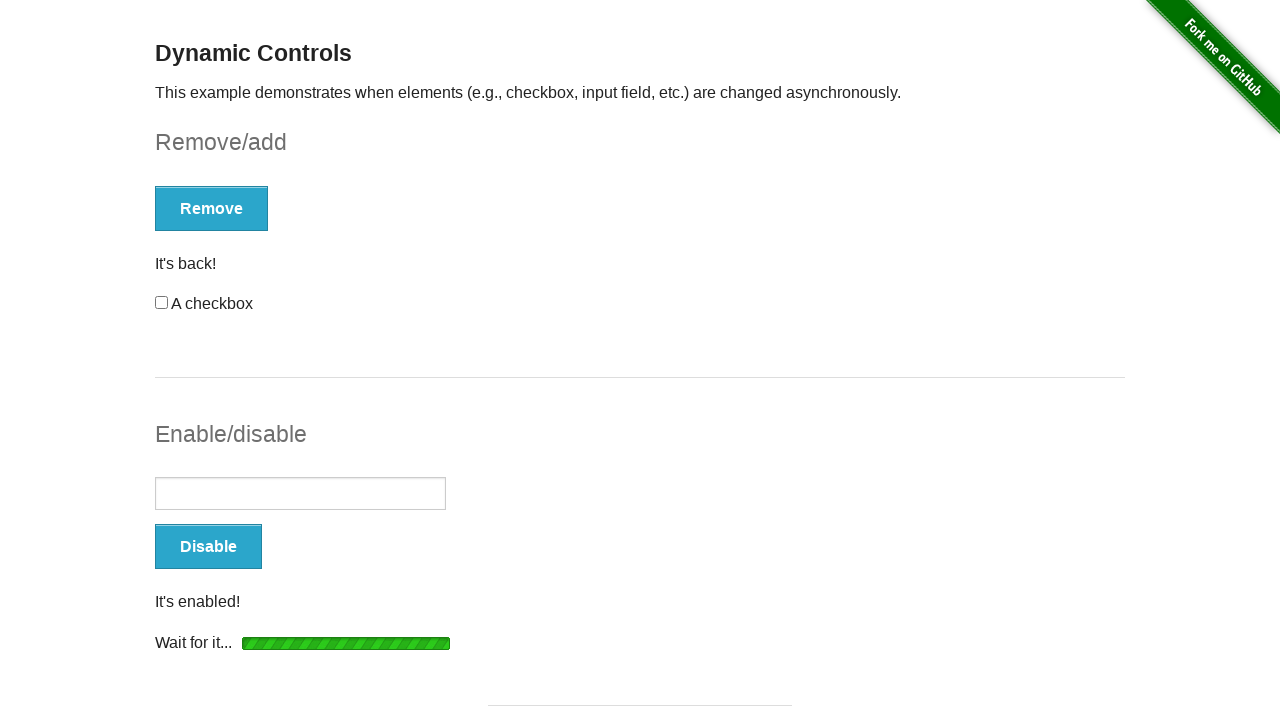

Filled input field with text 'platzi' on #input-example > input[type=text]
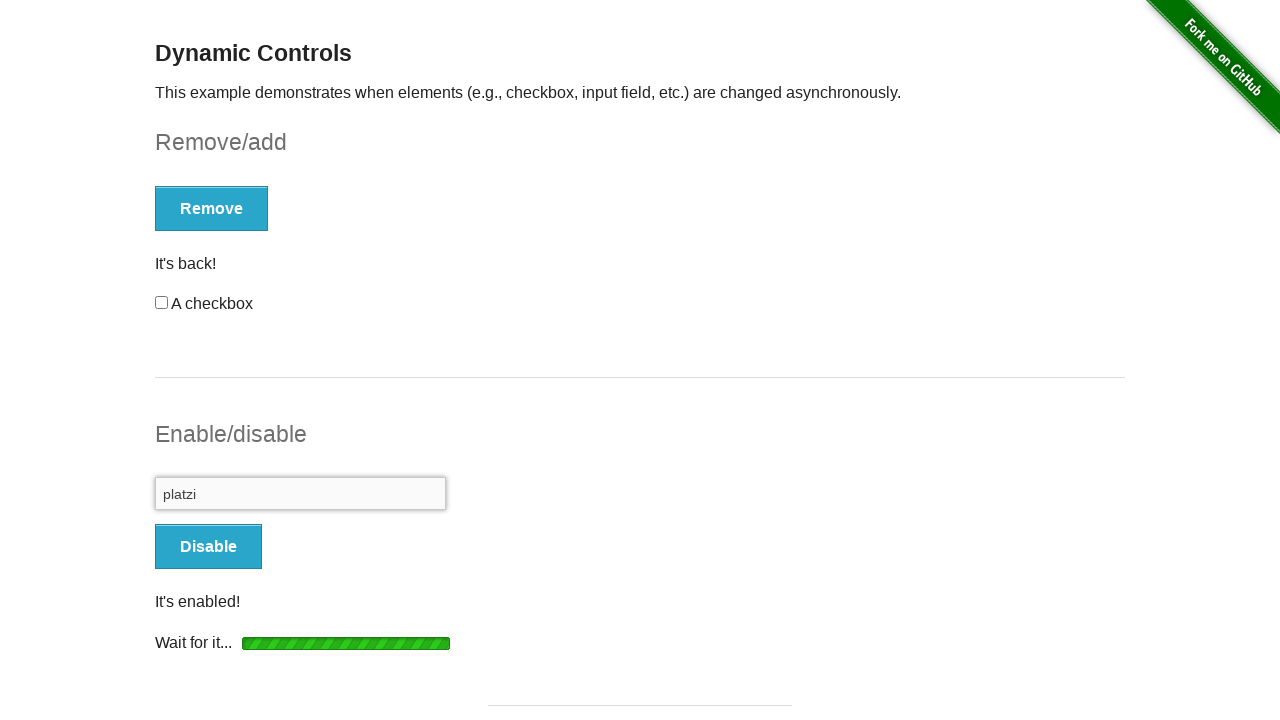

Clicked the Enable/Disable button to disable input field at (208, 546) on #input-example > button
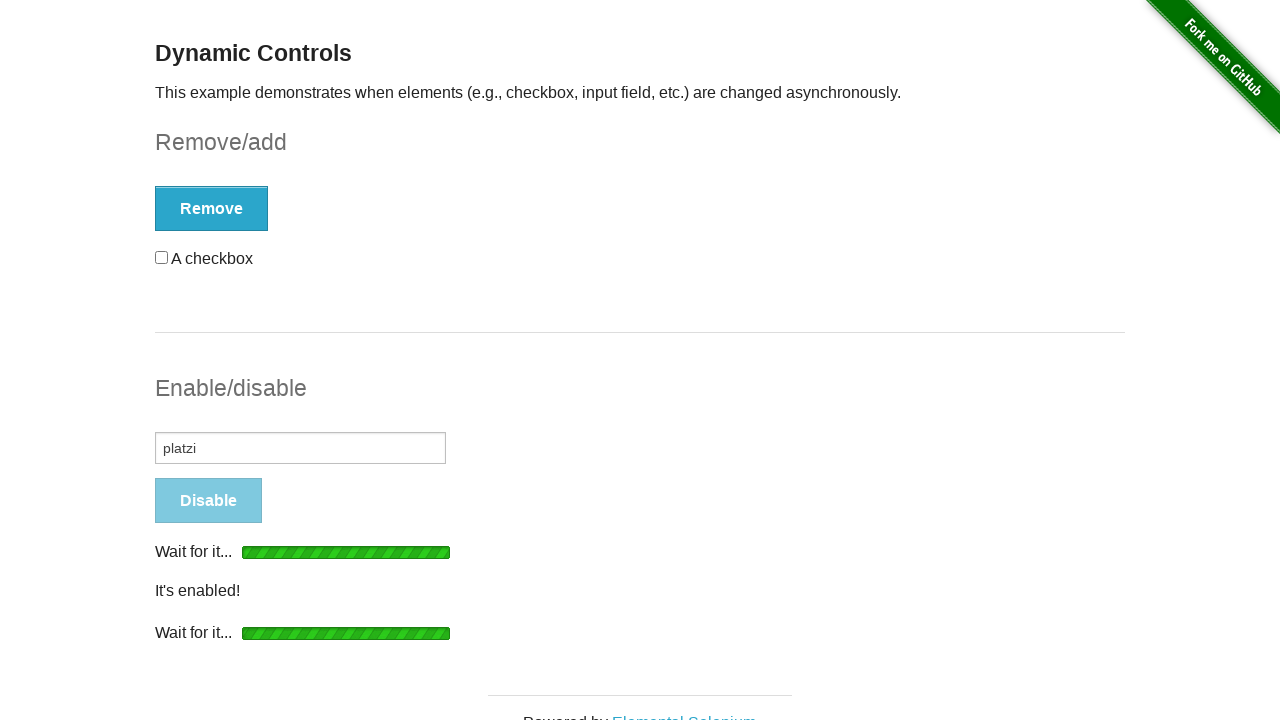

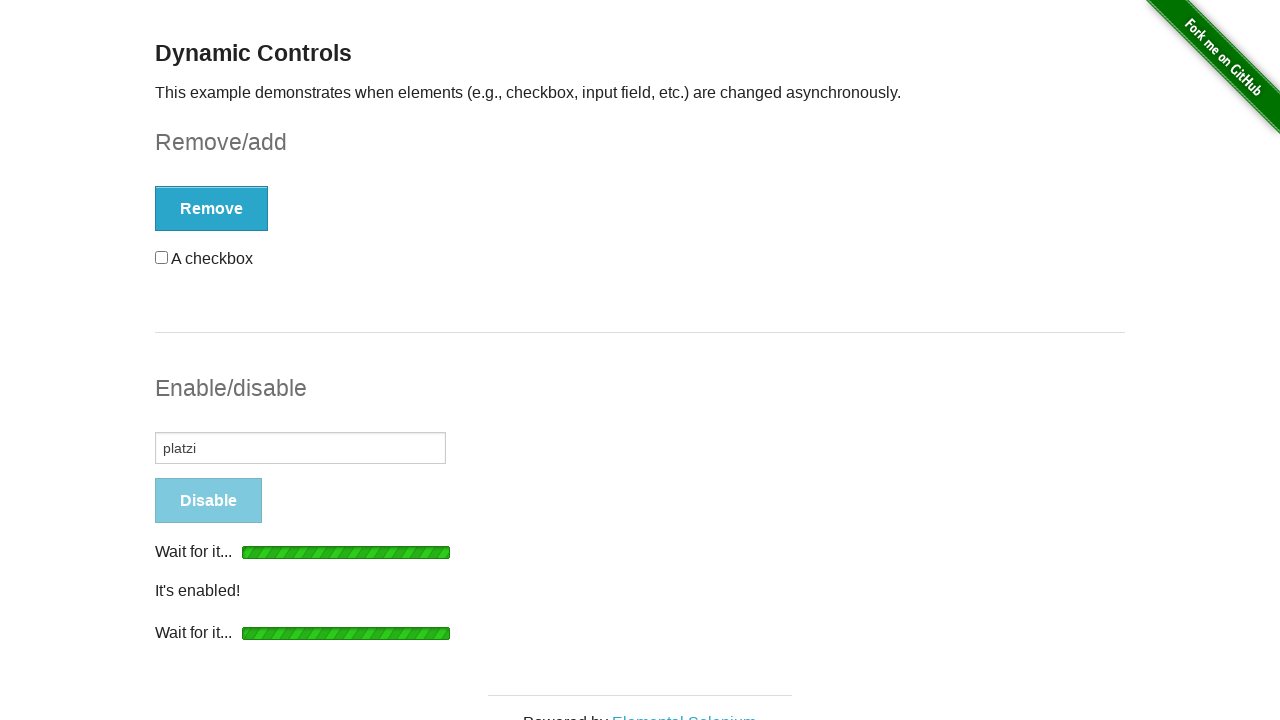